Tests the text area field by entering text into it

Starting URL: https://omayo.blogspot.com

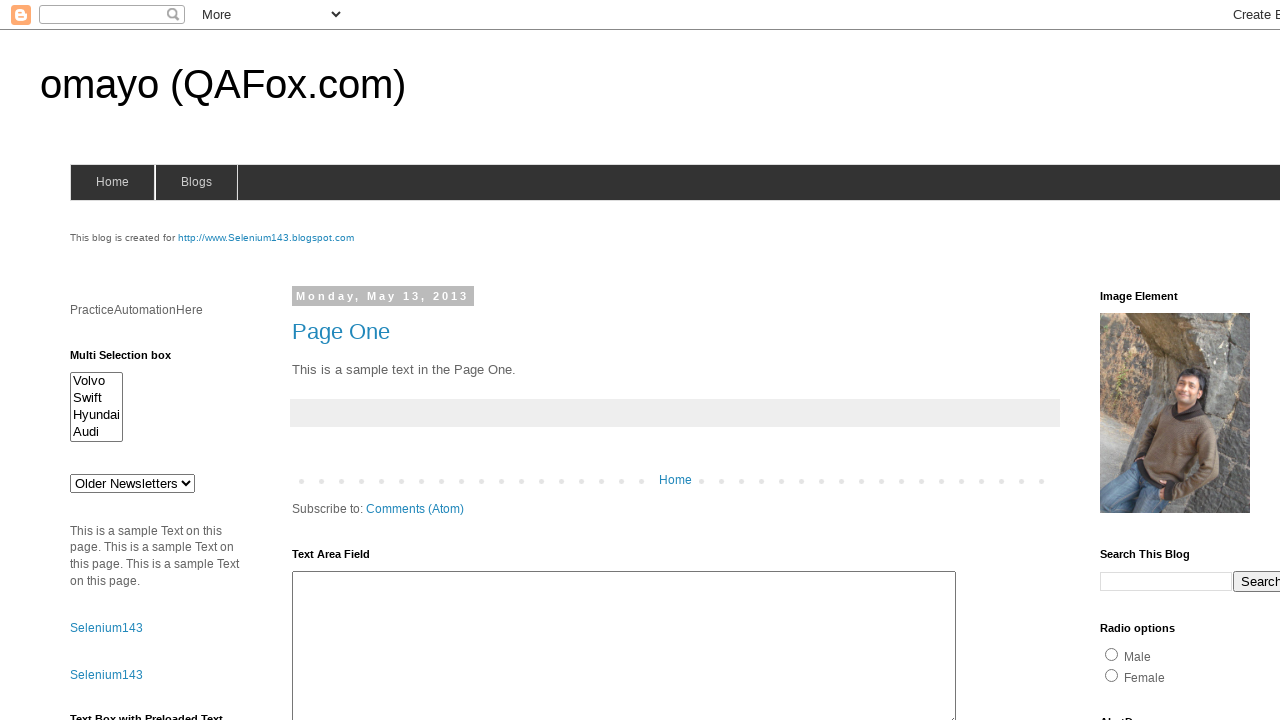

Filled text area field with test content on #ta1
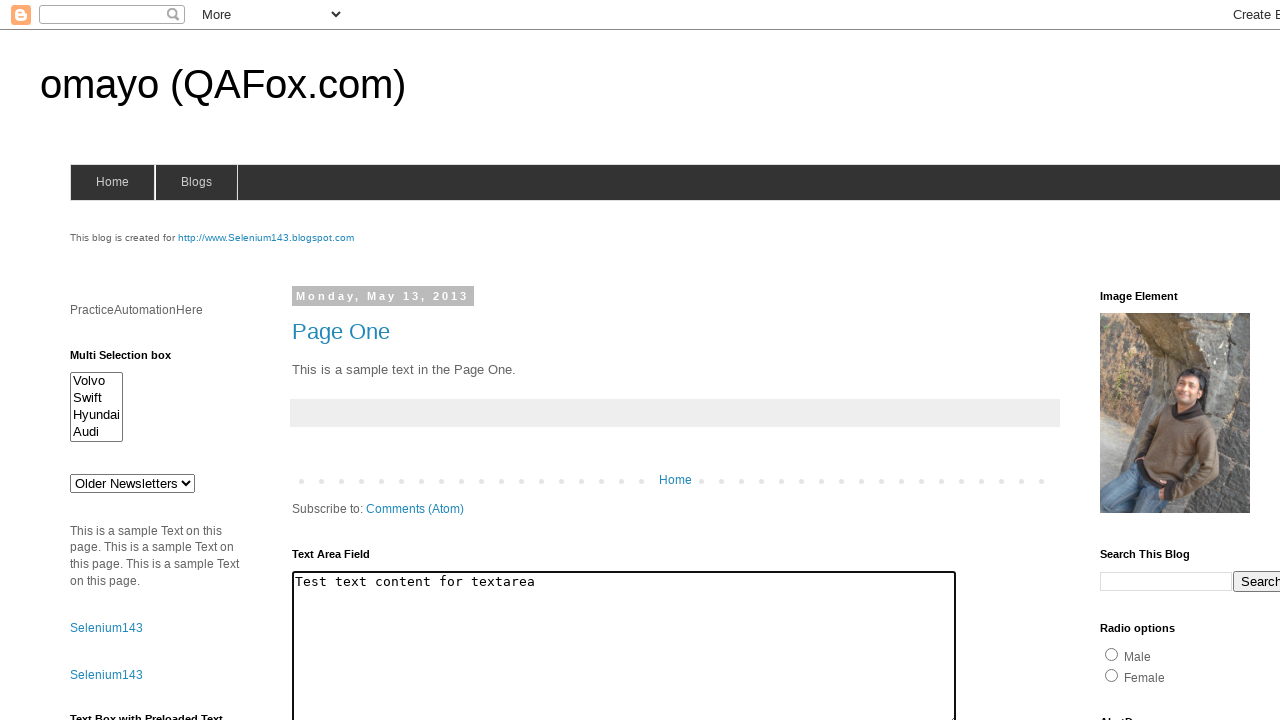

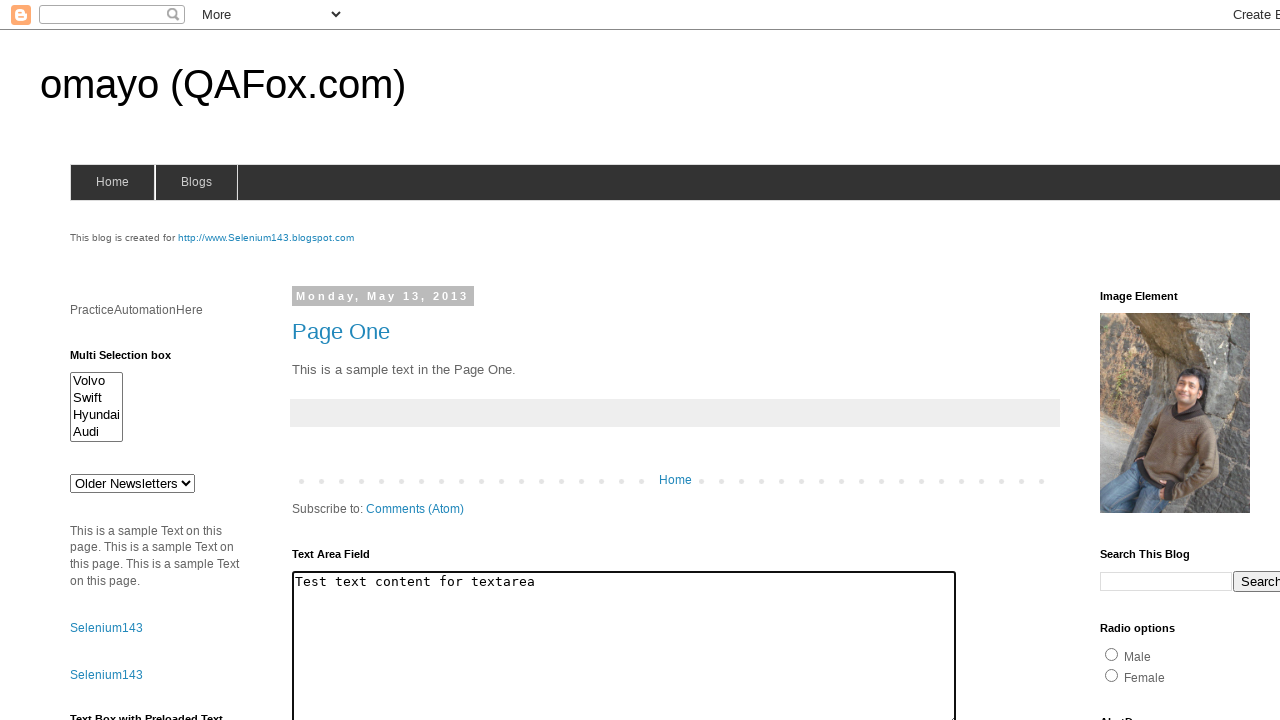